Solves a "robot captcha" math challenge by reading a value from the page, calculating a mathematical function, entering the answer, selecting a checkbox and radiobutton, then submitting the form.

Starting URL: https://suninjuly.github.io/math.html

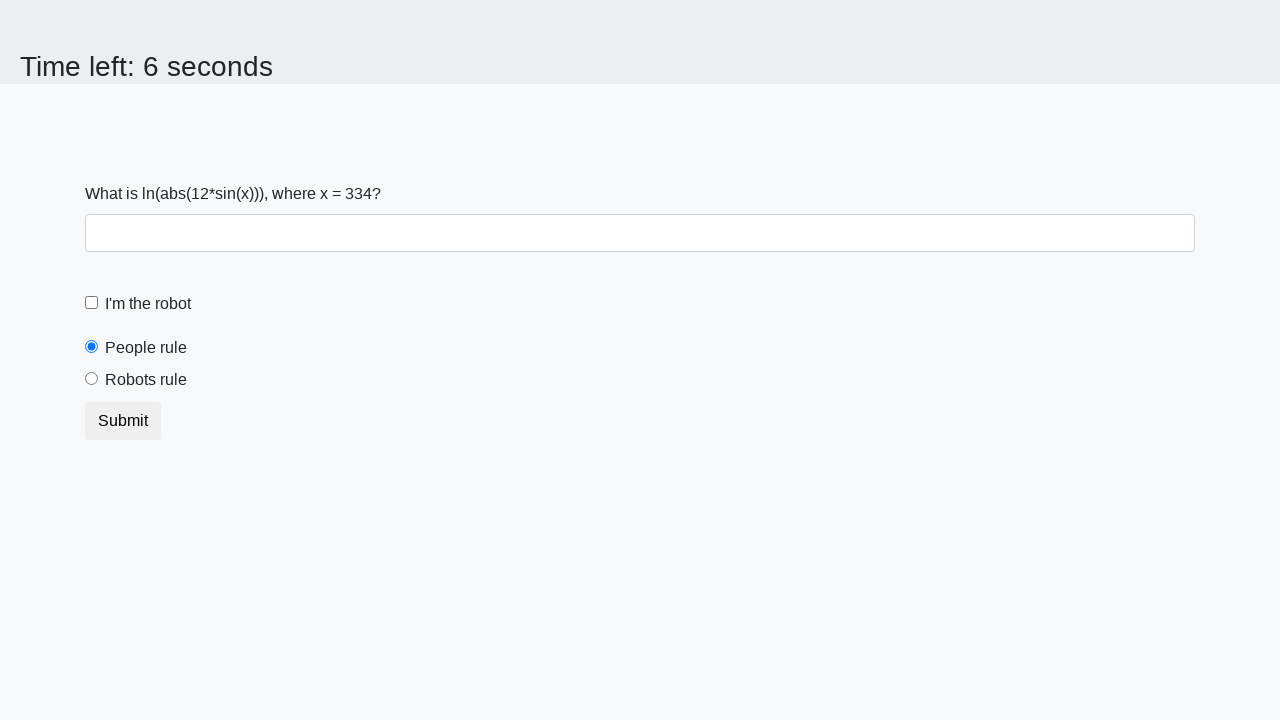

Waited for the math captcha x value input to load
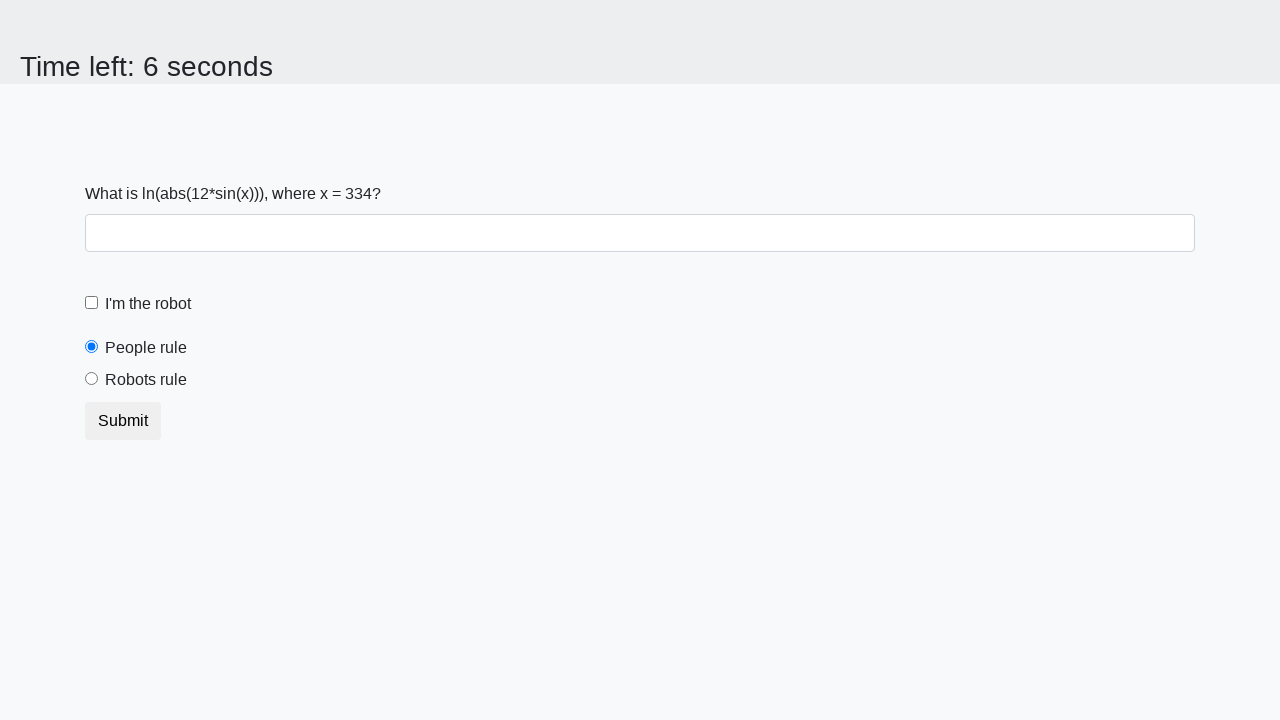

Retrieved x value from captcha: 334
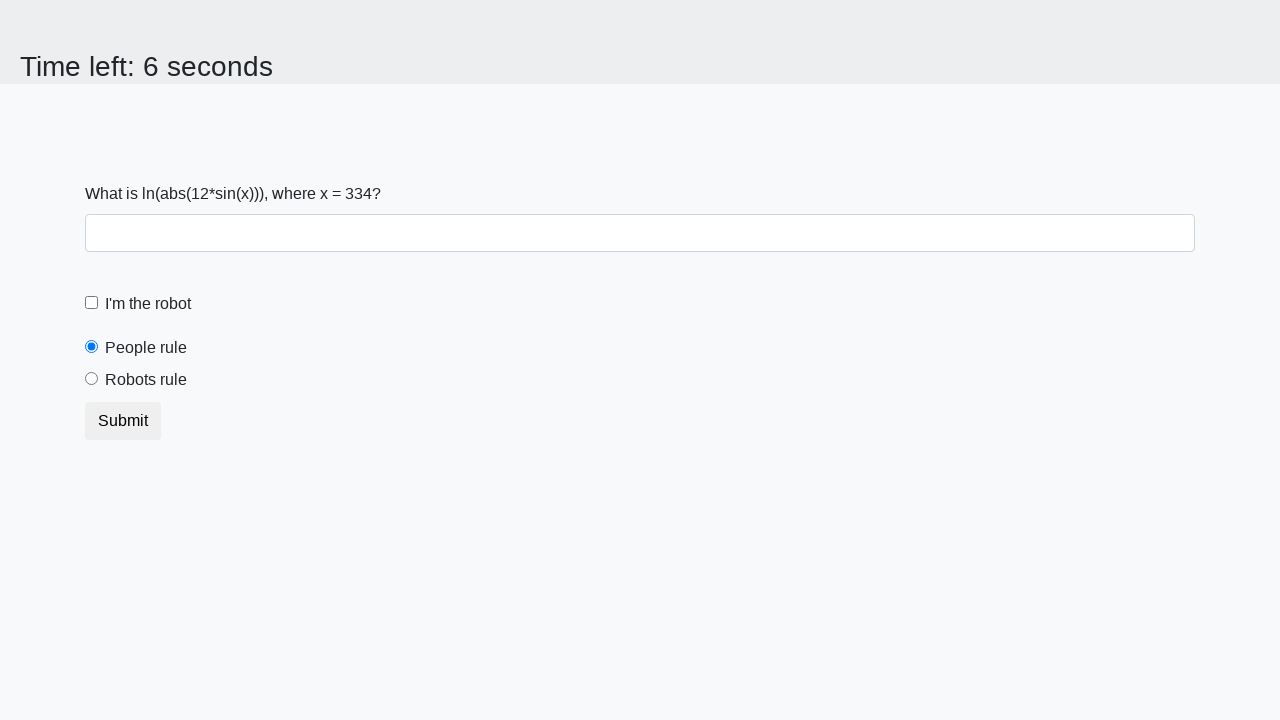

Calculated and filled answer field with: 2.3065836669516298 on #answer
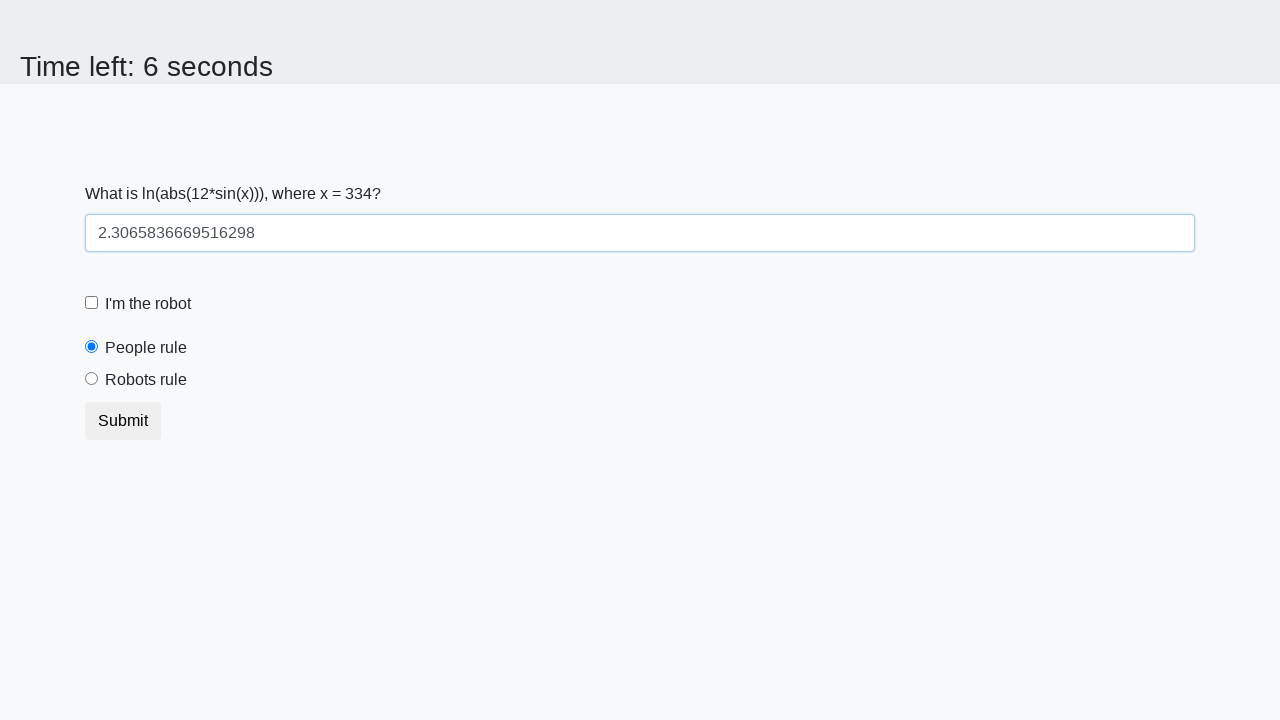

Clicked the 'I'm the robot' checkbox at (148, 304) on label[for='robotCheckbox']
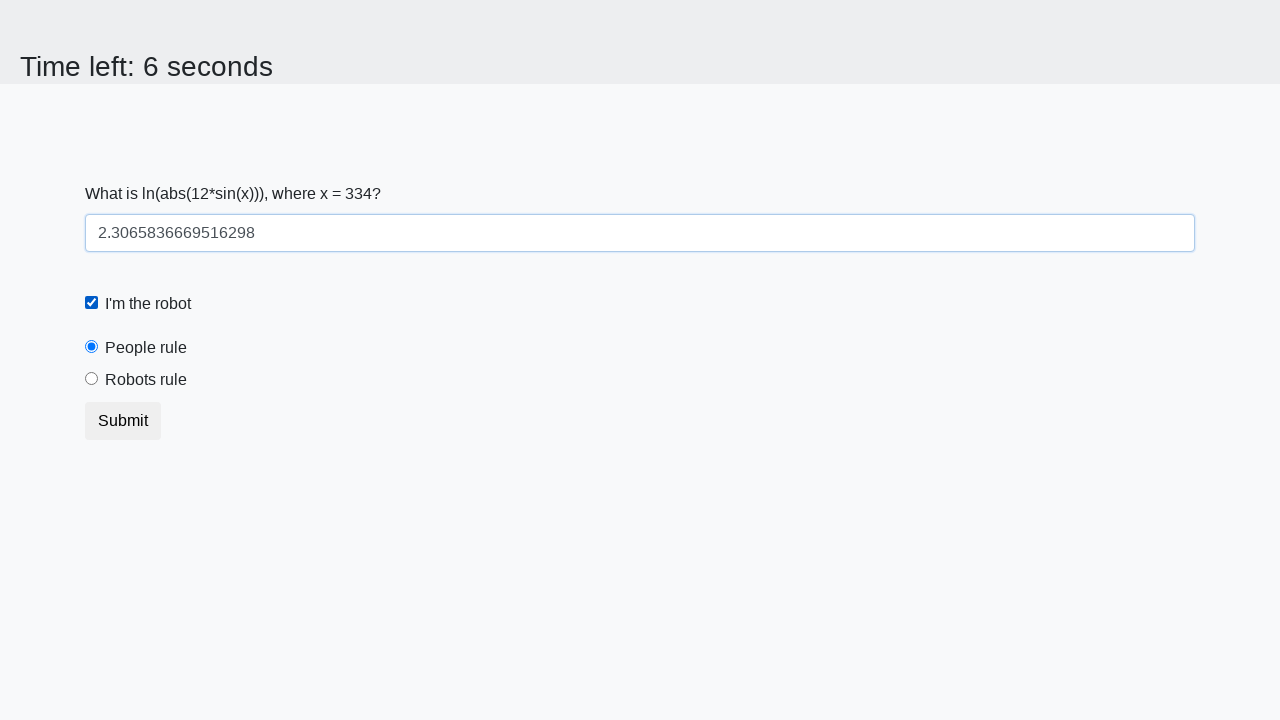

Clicked the 'Robots rule!' radio button at (146, 380) on label[for='robotsRule']
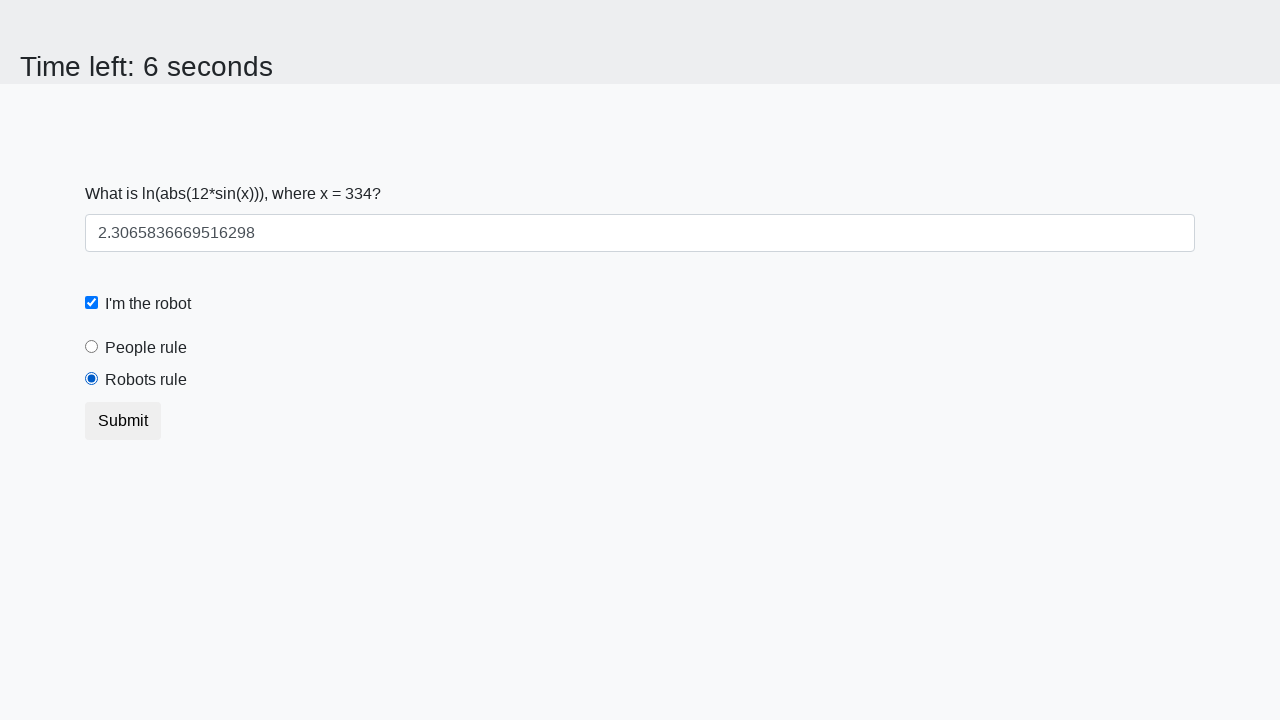

Clicked the submit button to complete the captcha challenge at (123, 421) on button.btn
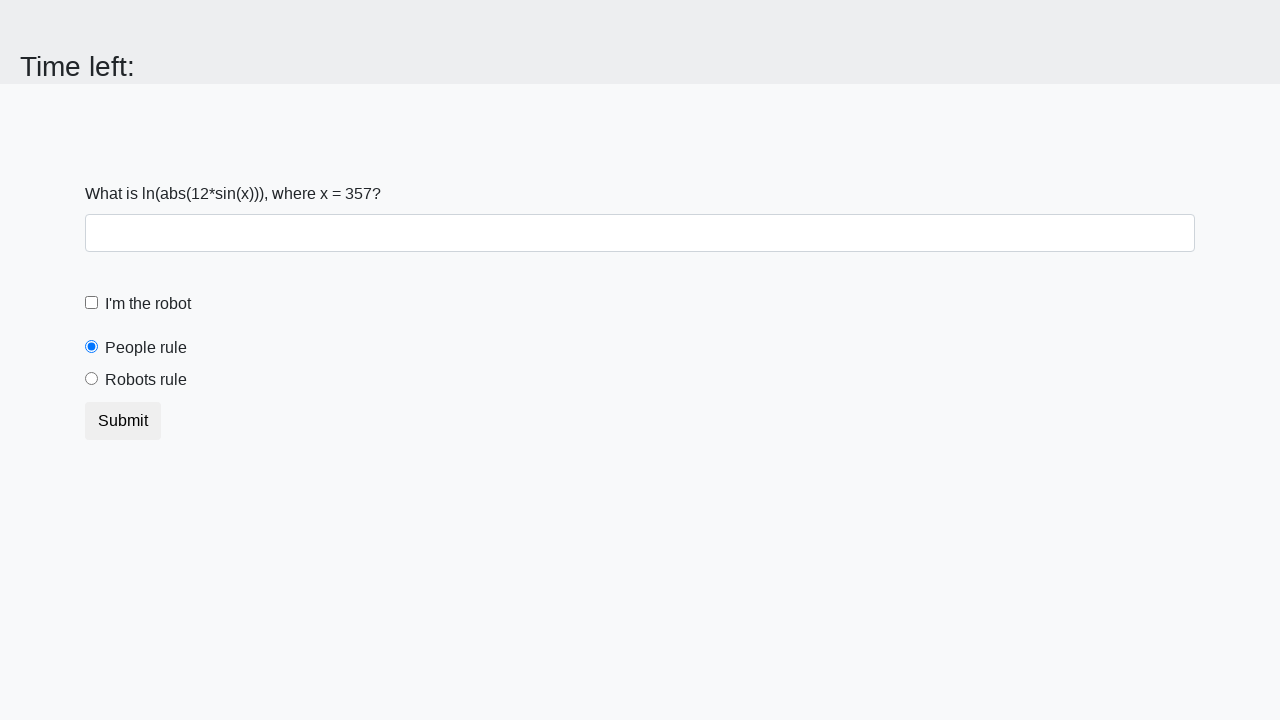

Waited 2 seconds for form submission response
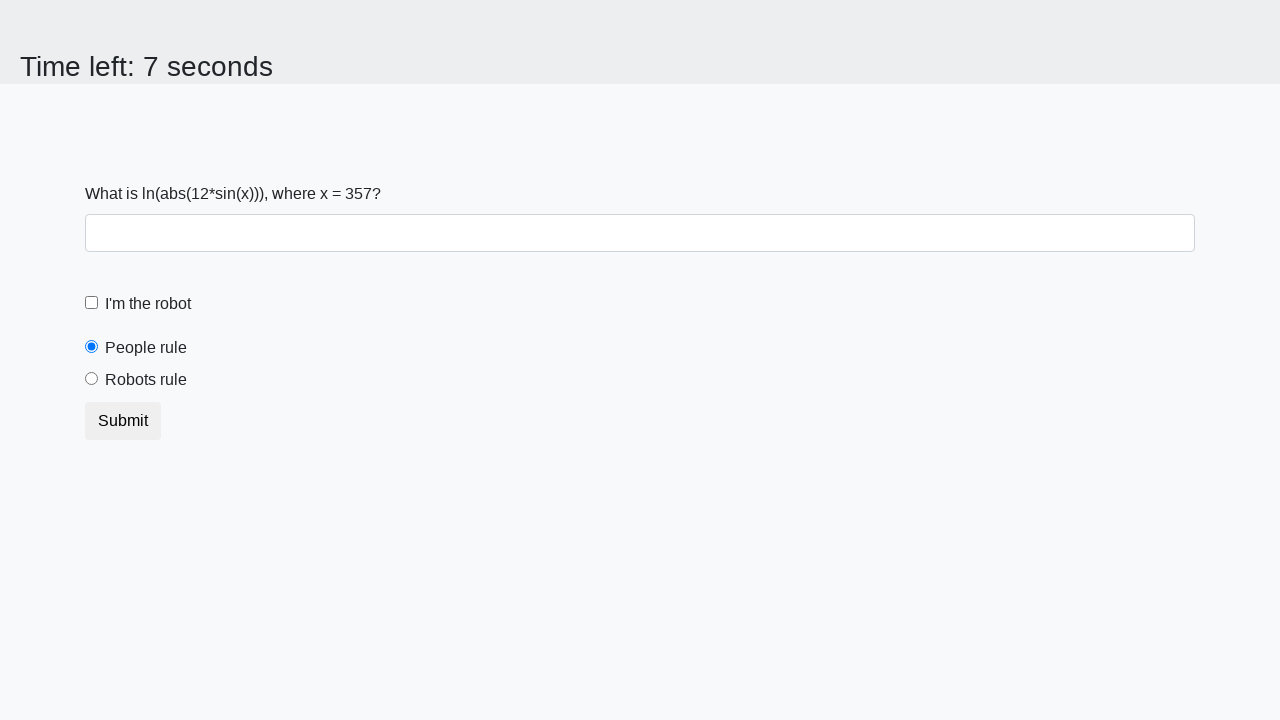

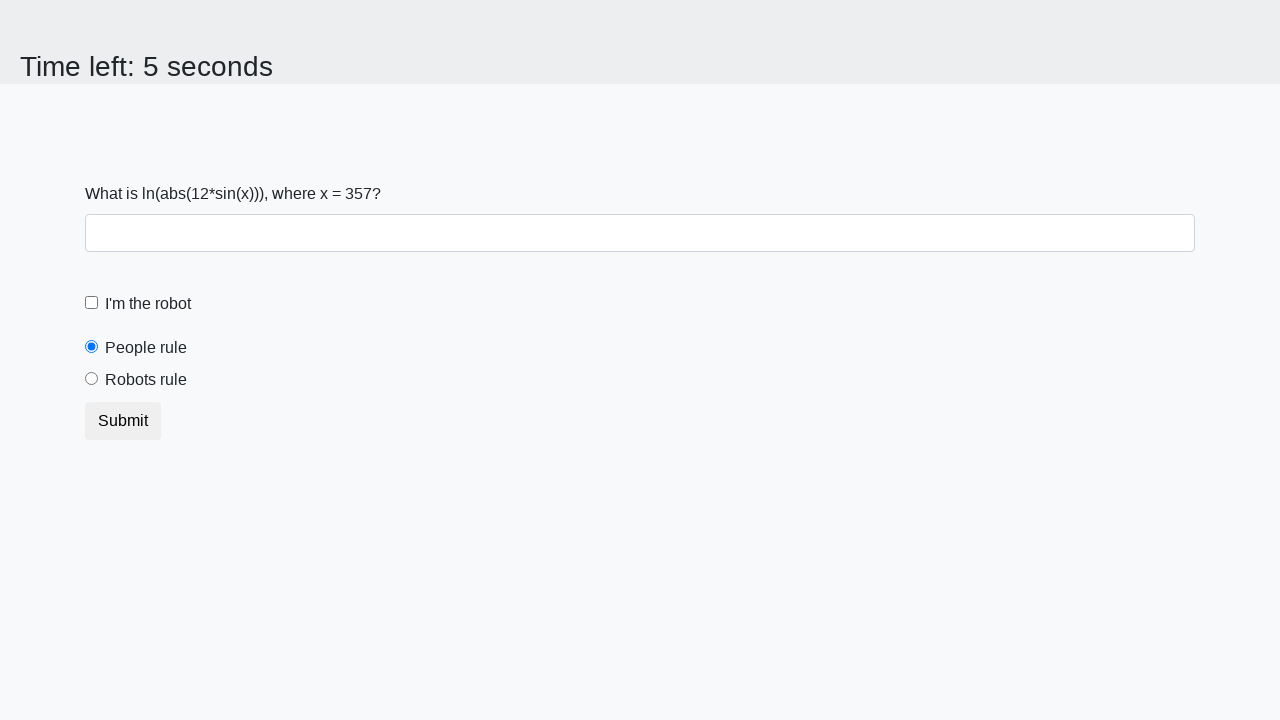